Tests navigation to Samsung Galaxy S7 product page and verifies the price is displayed

Starting URL: https://www.demoblaze.com/

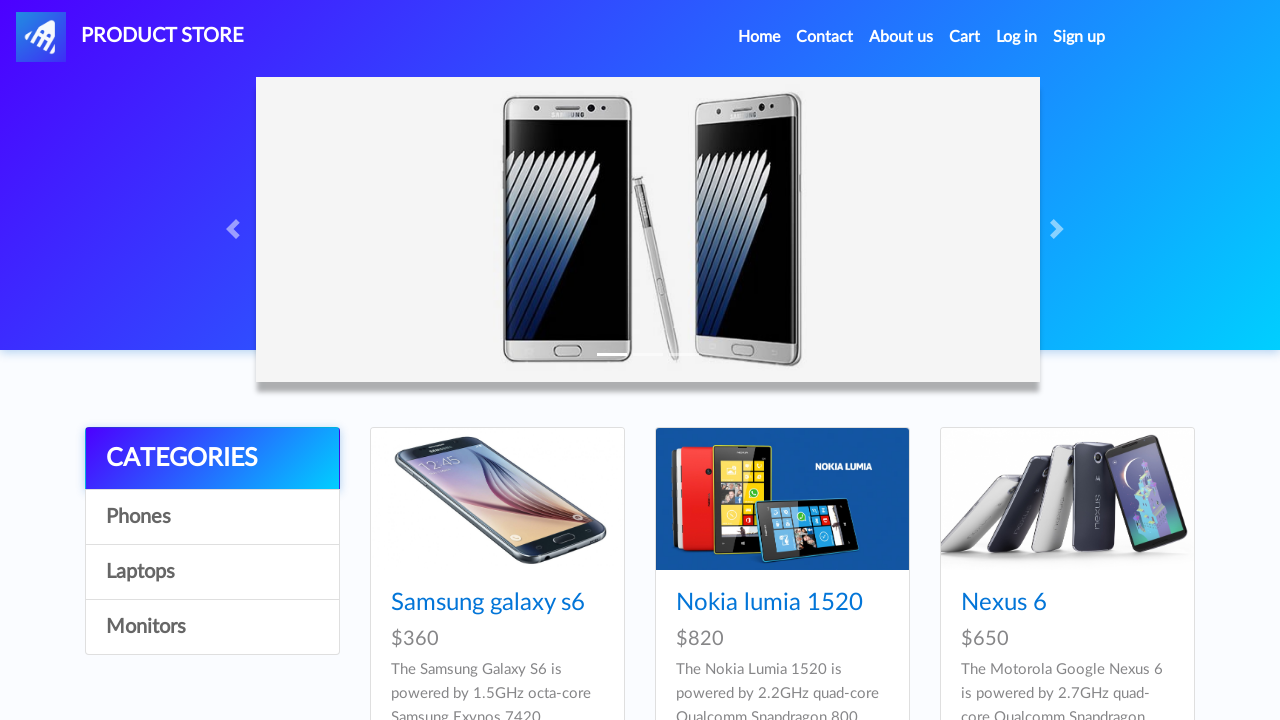

Clicked on Samsung Galaxy S7 product link at (488, 361) on #tbodyid div:nth-child(4) h4 a[href='prod.html?idp_=4']
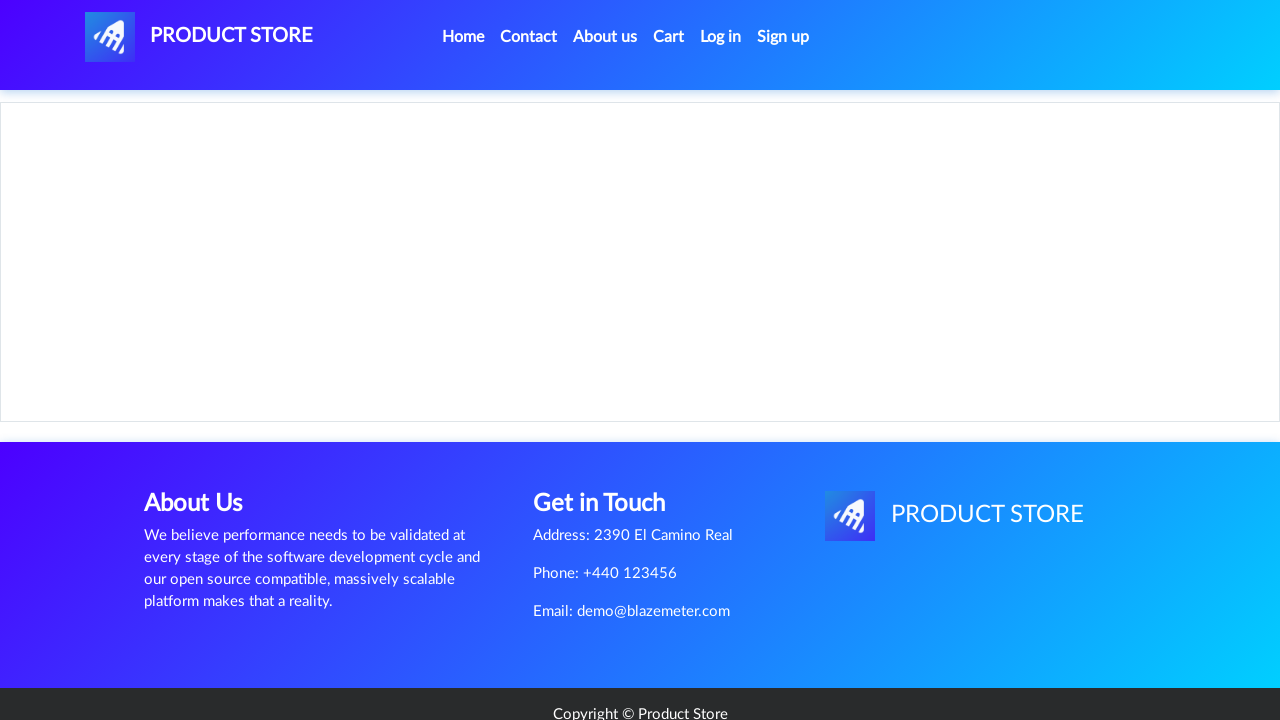

Verified Samsung Galaxy S7 price of $800 is displayed
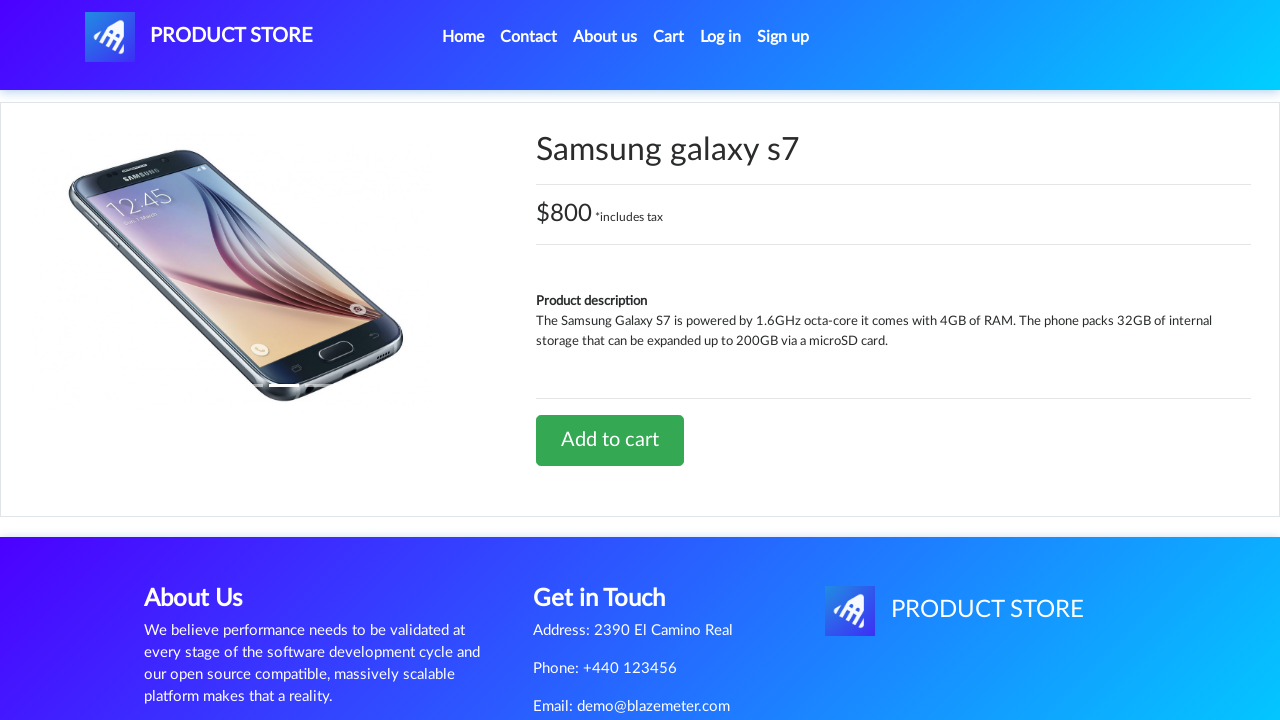

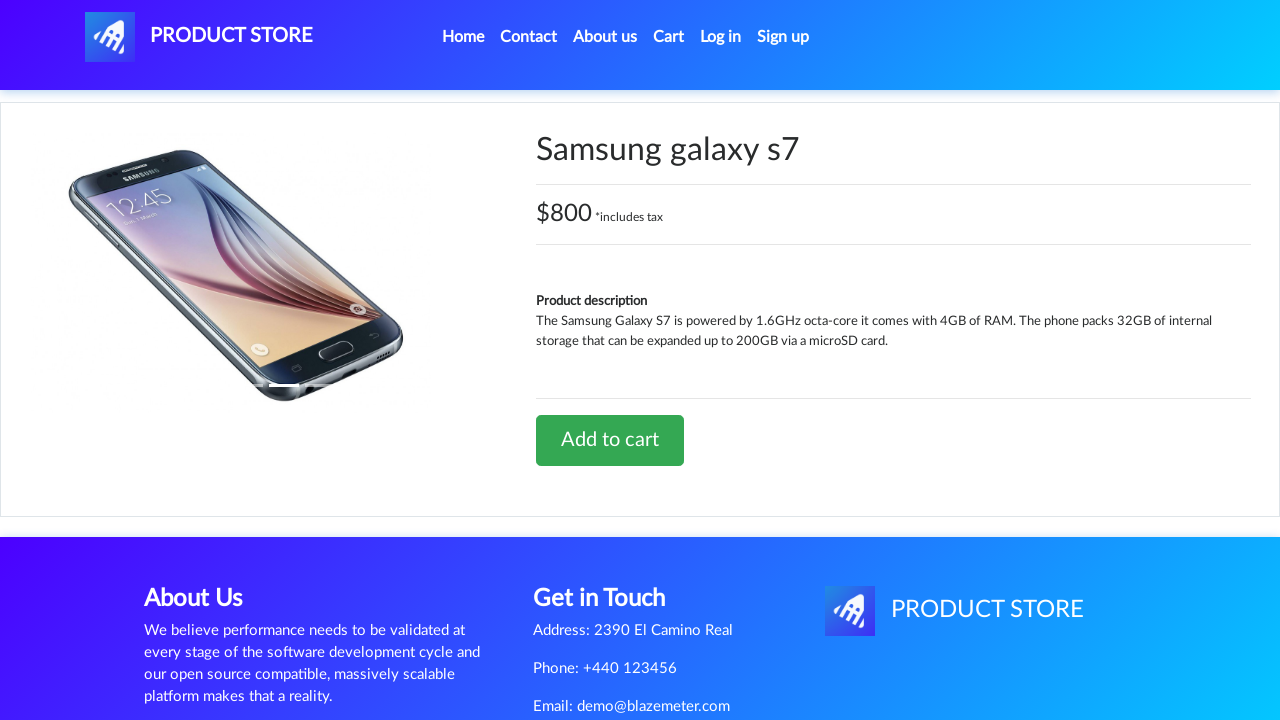